Tests dropdown selection functionality by selecting values from multiple dropdown menus (year, month, day, and state) on a test page

Starting URL: https://testcenter.techproeducation.com/index.php?page=dropdown

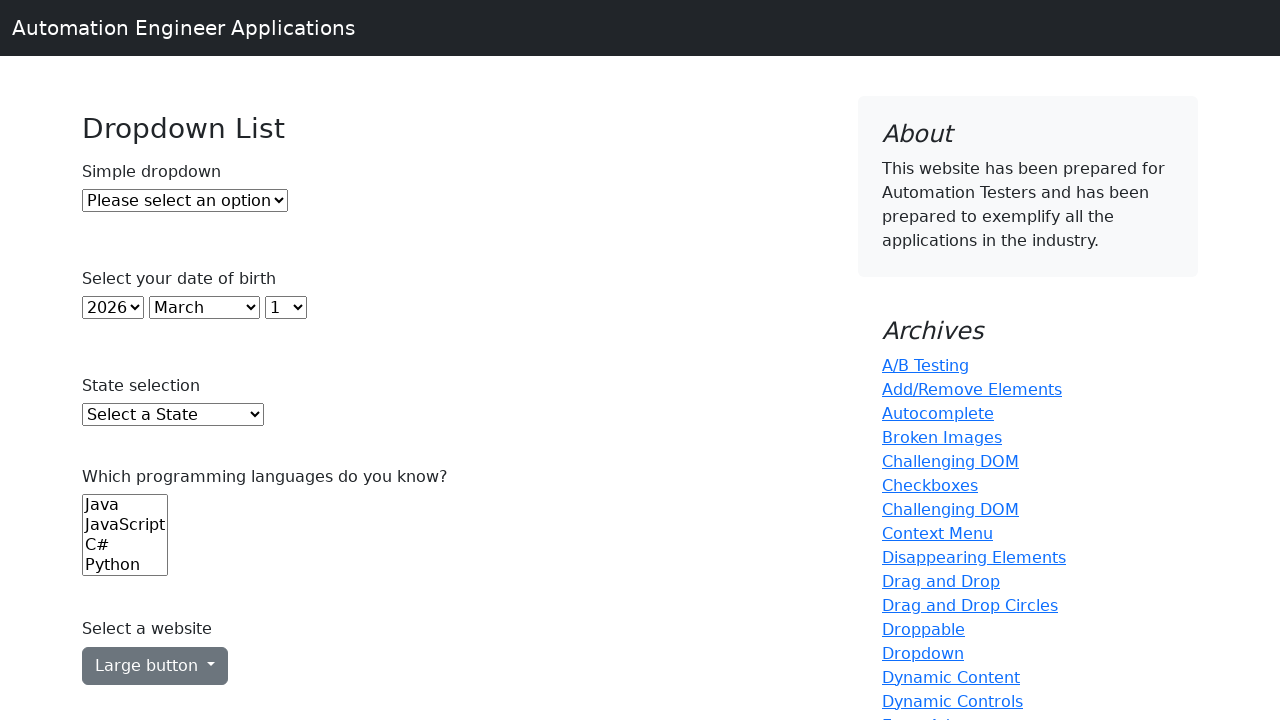

Navigated to dropdown test page
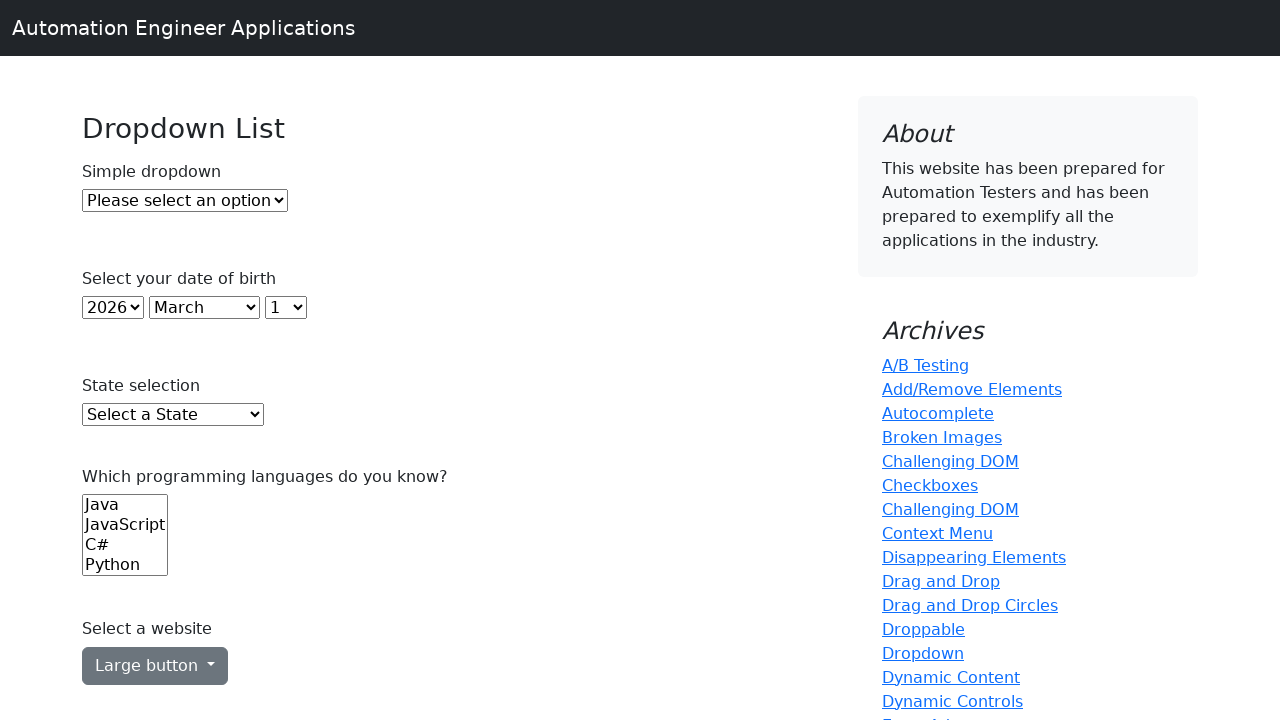

Selected year 2005 from year dropdown on select#year
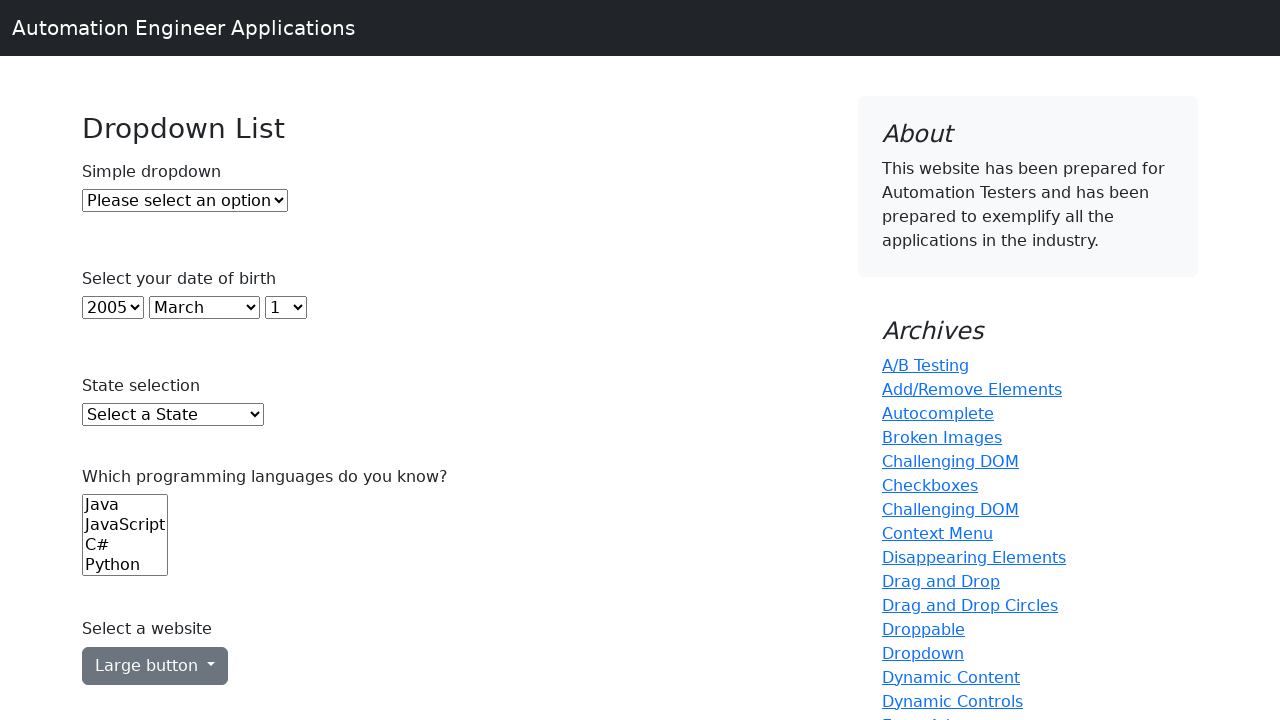

Selected November from month dropdown on select#month
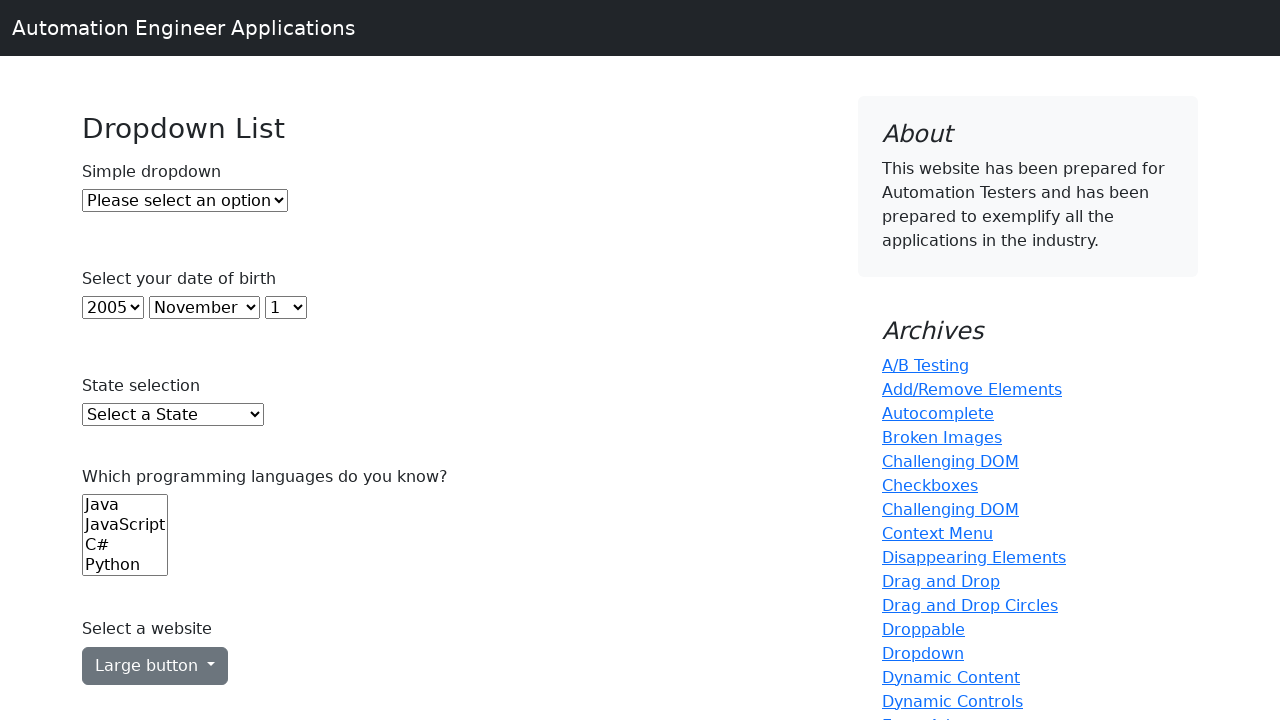

Selected day 10 from day dropdown on select#day
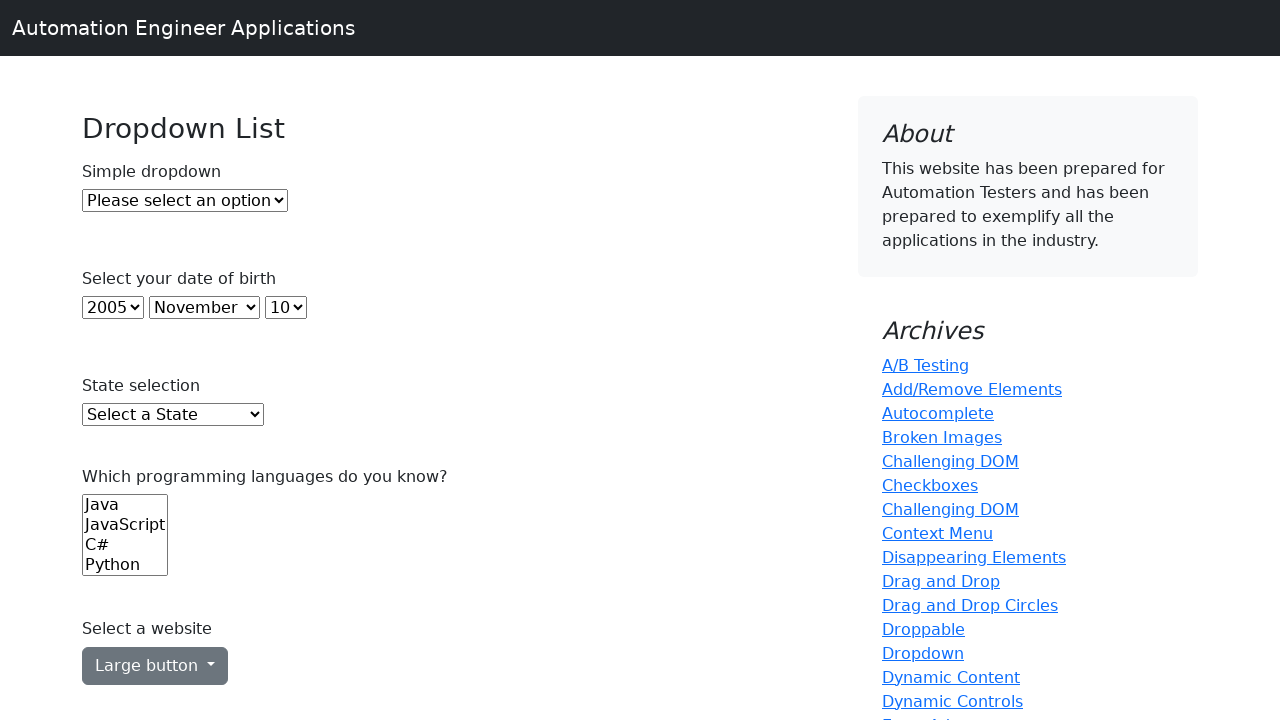

Selected Texas from state dropdown on select#state
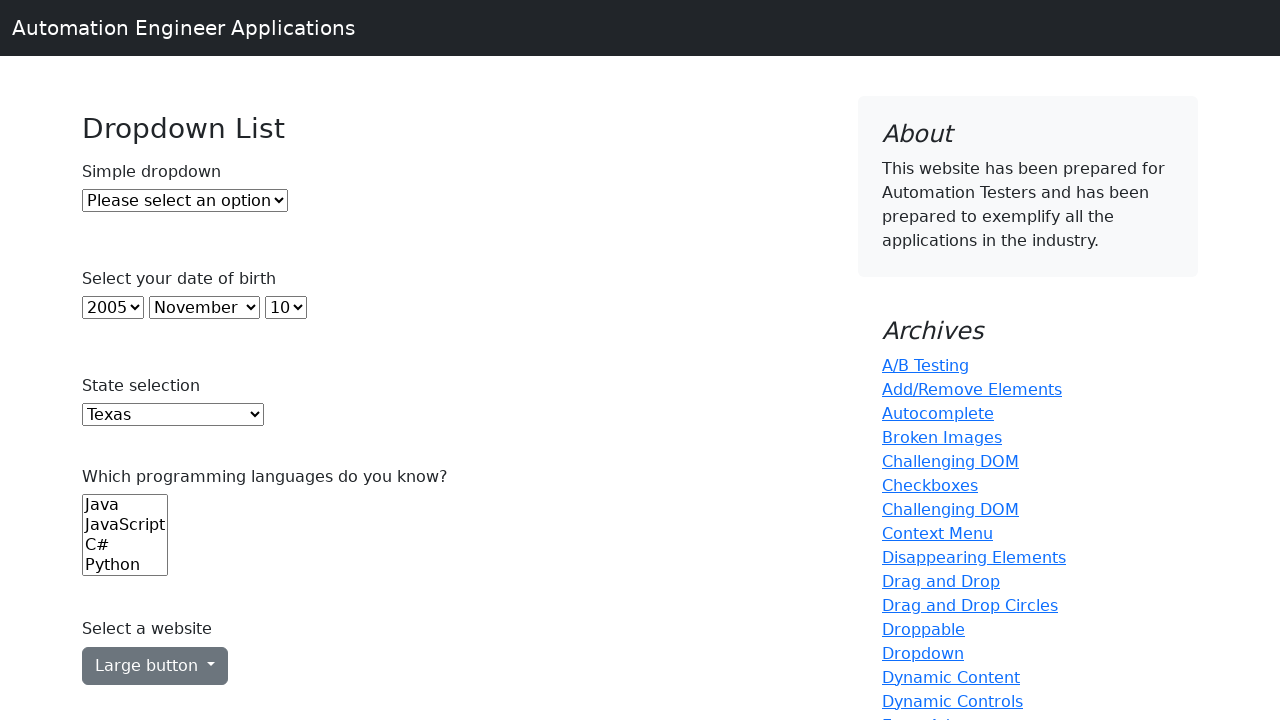

Waited 1 second to verify all dropdown selections were completed
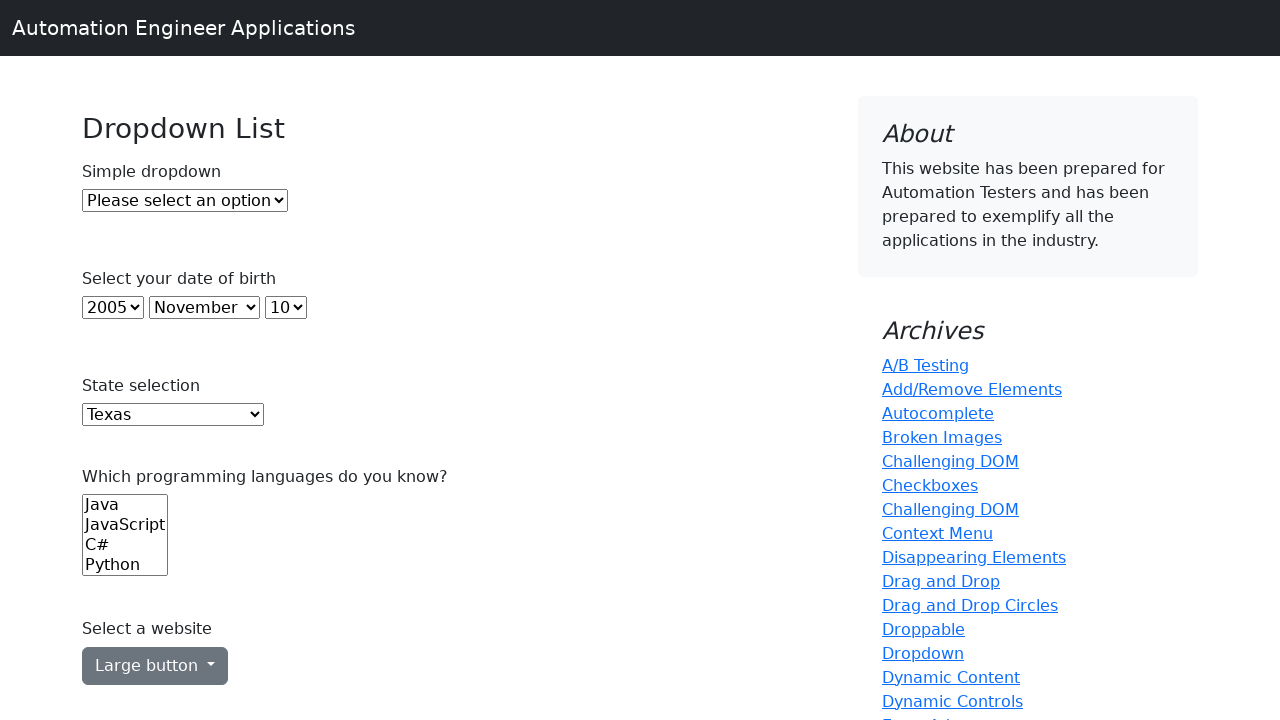

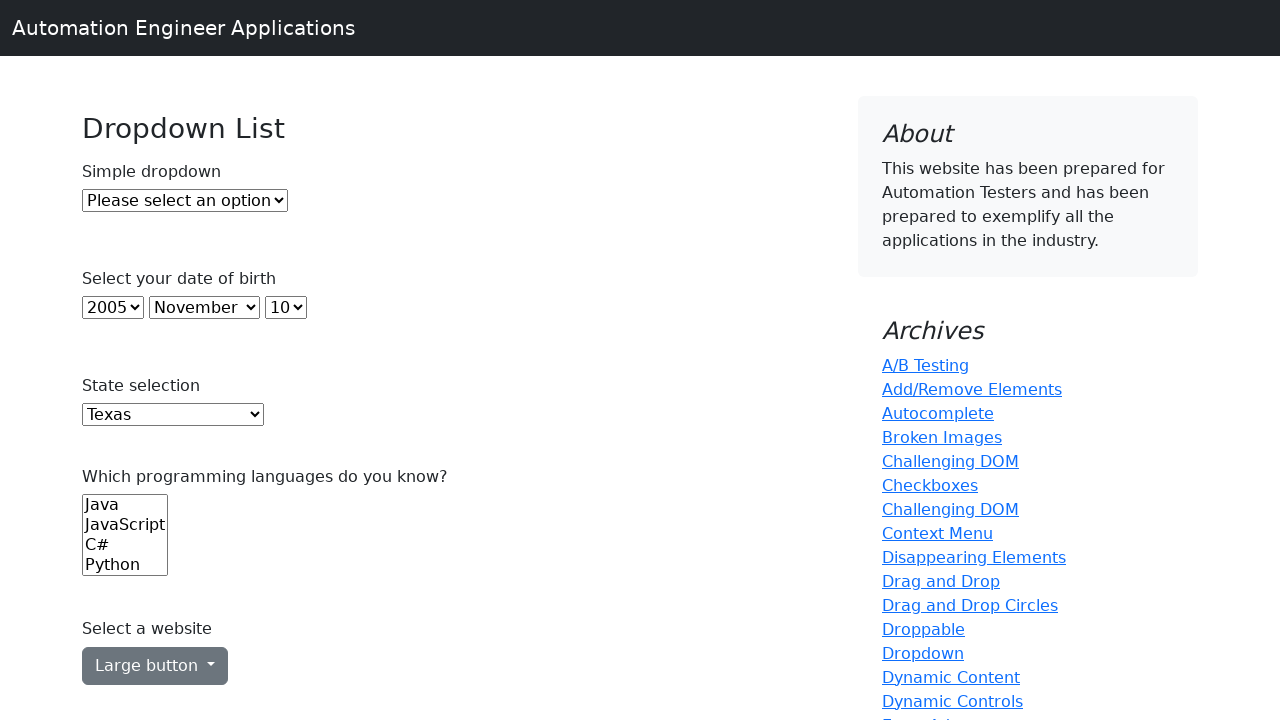